Tests a simple form by filling in first name, last name, city, and country fields using different selector strategies, then submitting the form.

Starting URL: http://suninjuly.github.io/simple_form_find_task.html

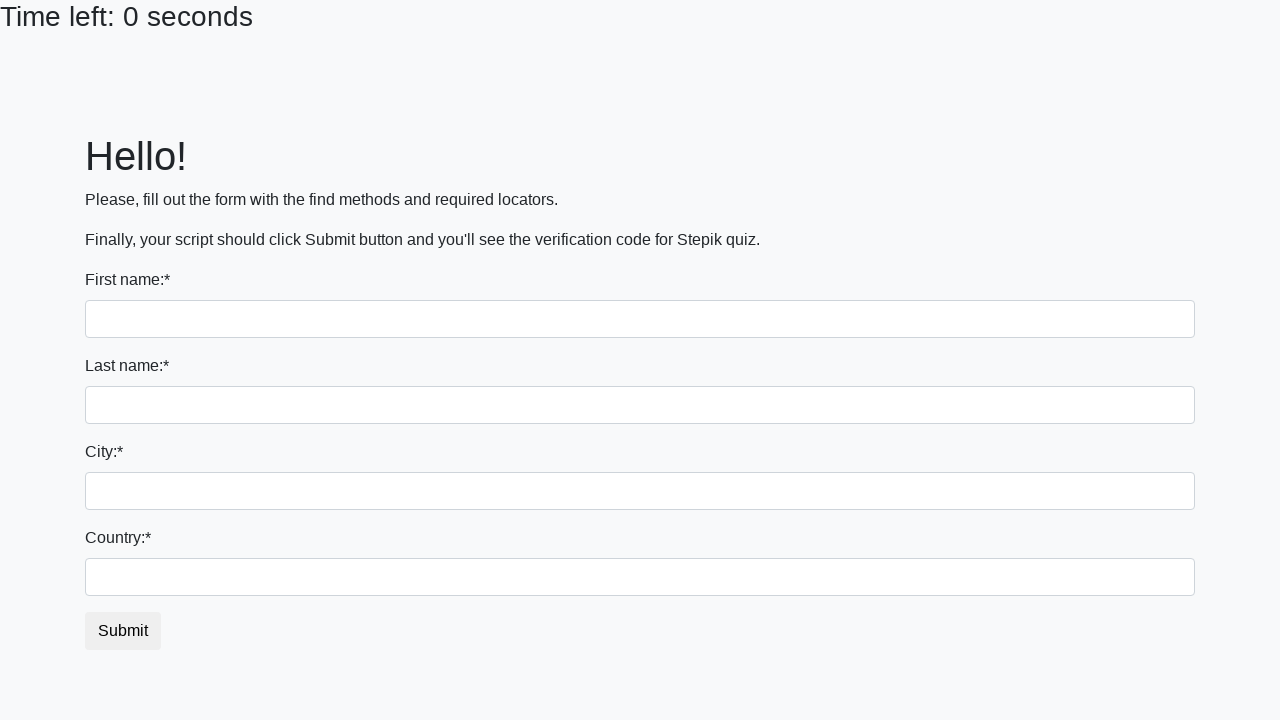

Filled first name field with 'Ivan' using tag name selector on input
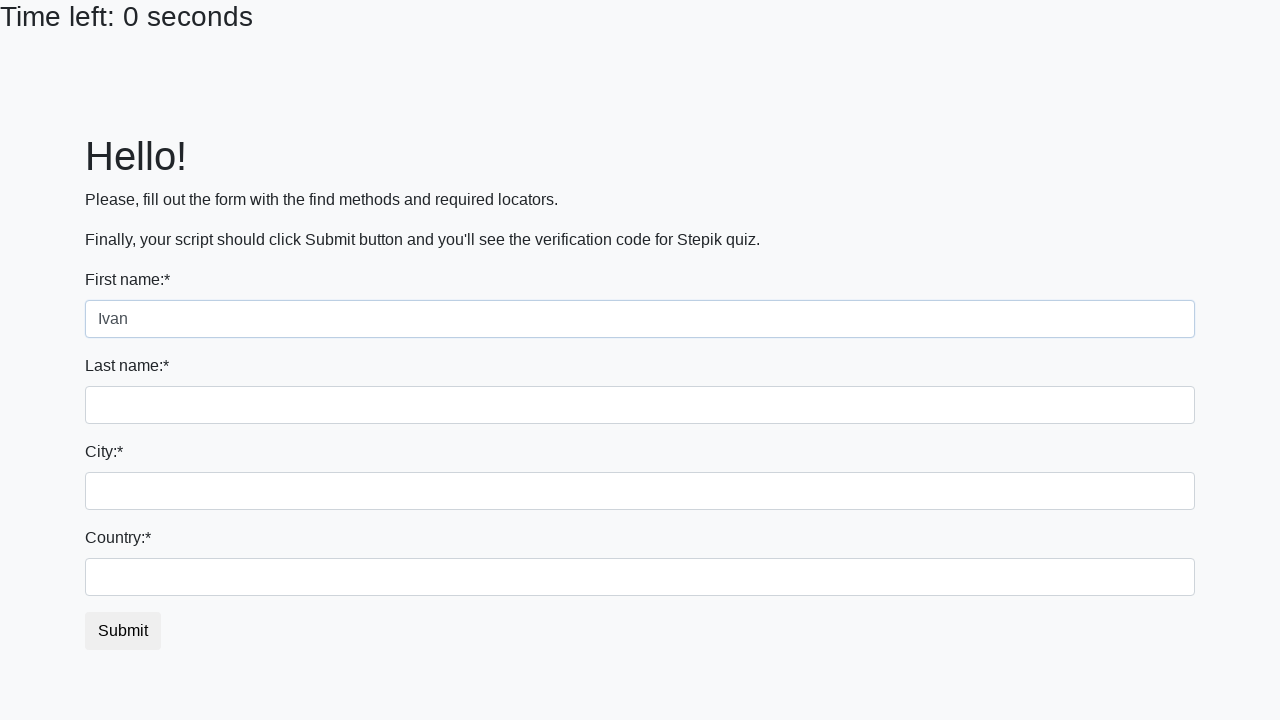

Filled last name field with 'Petrov' using name attribute selector on input[name='last_name']
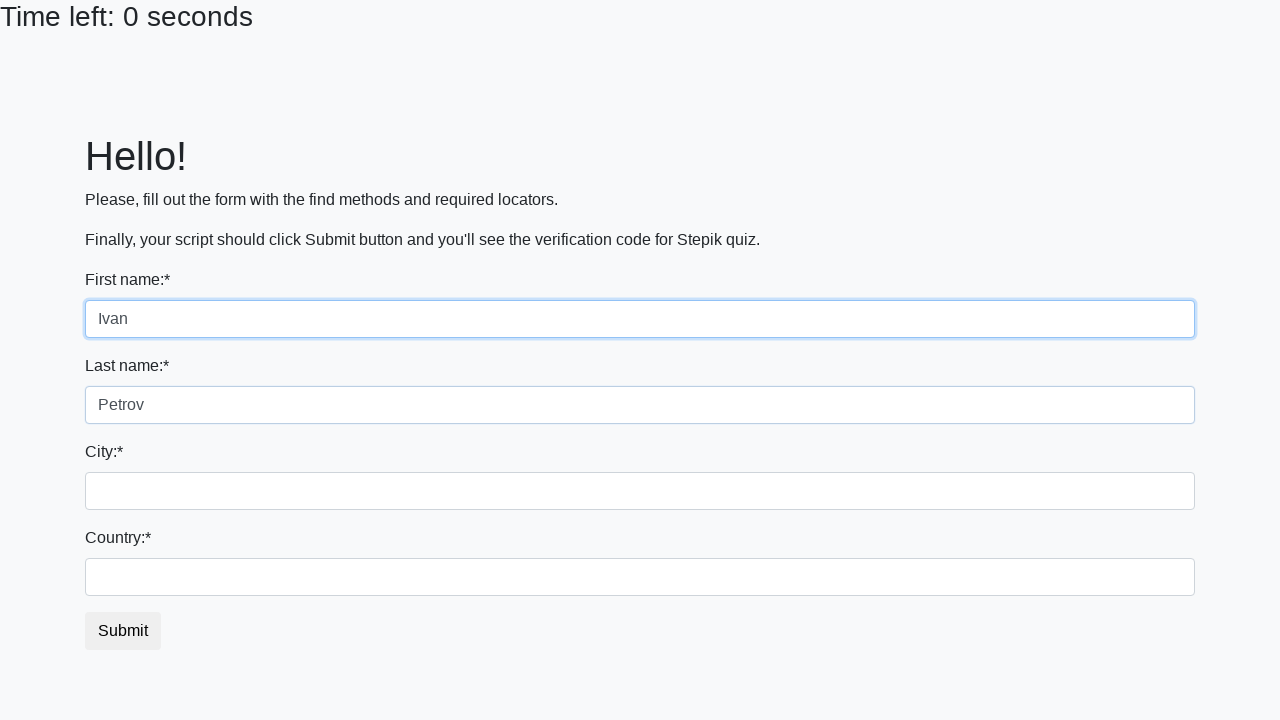

Filled city field with 'Smolensk' using class selector on .city
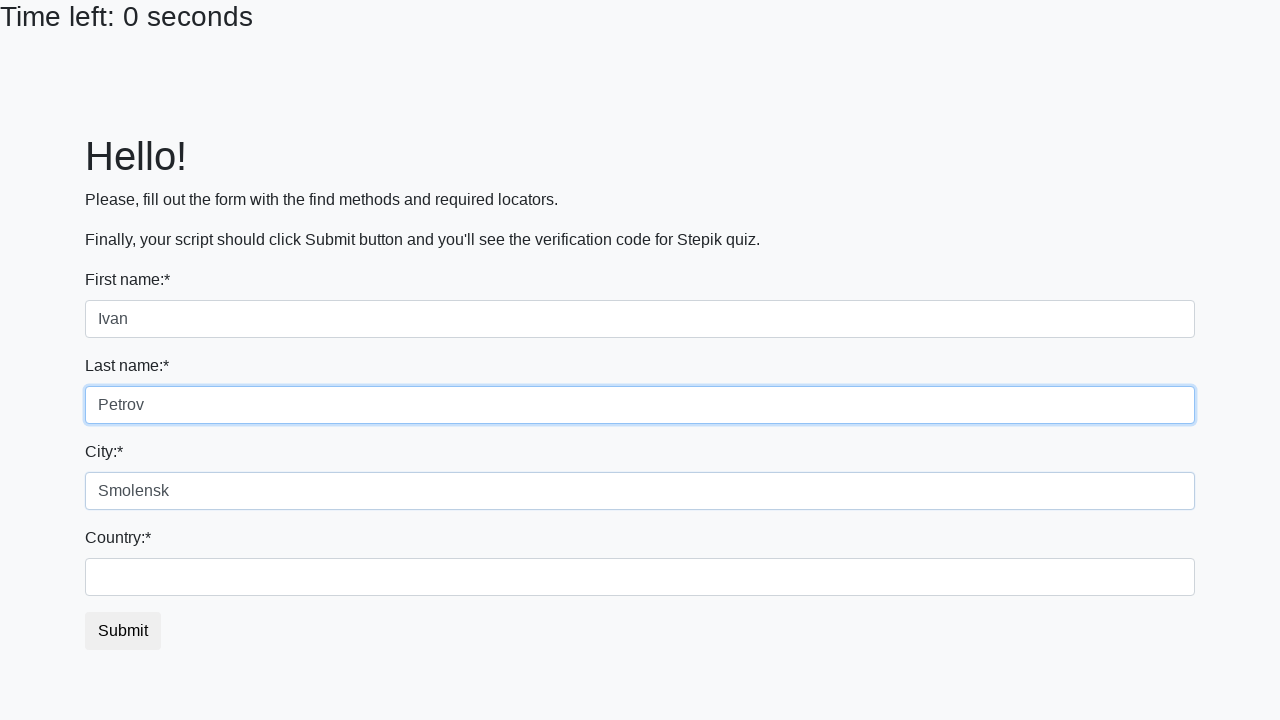

Filled country field with 'Russia' using ID selector on #country
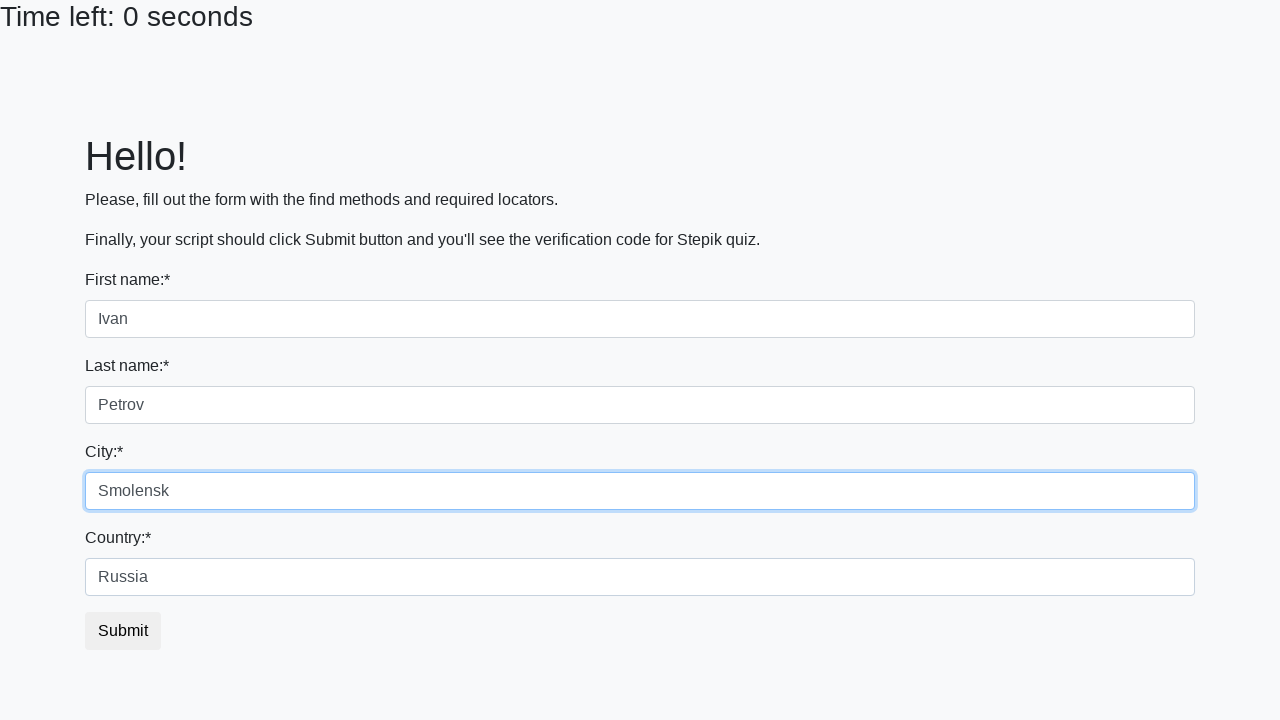

Clicked submit button to submit the form at (123, 631) on button.btn.btn-default
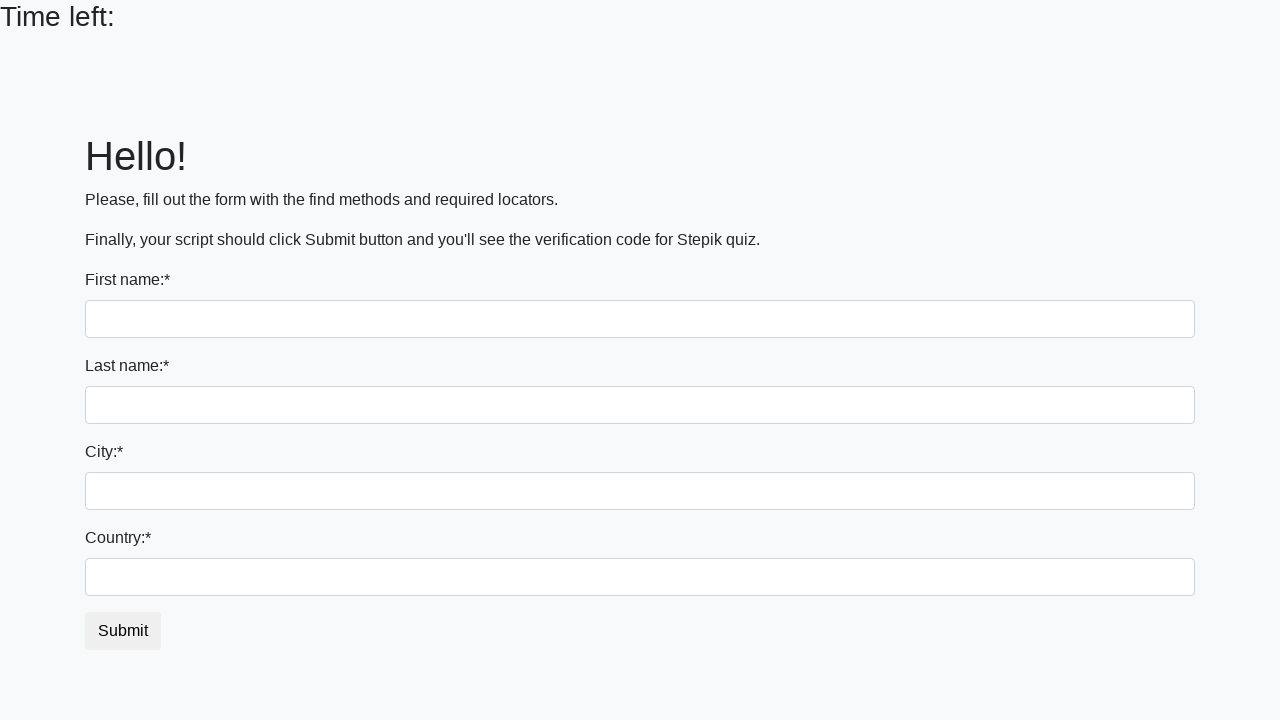

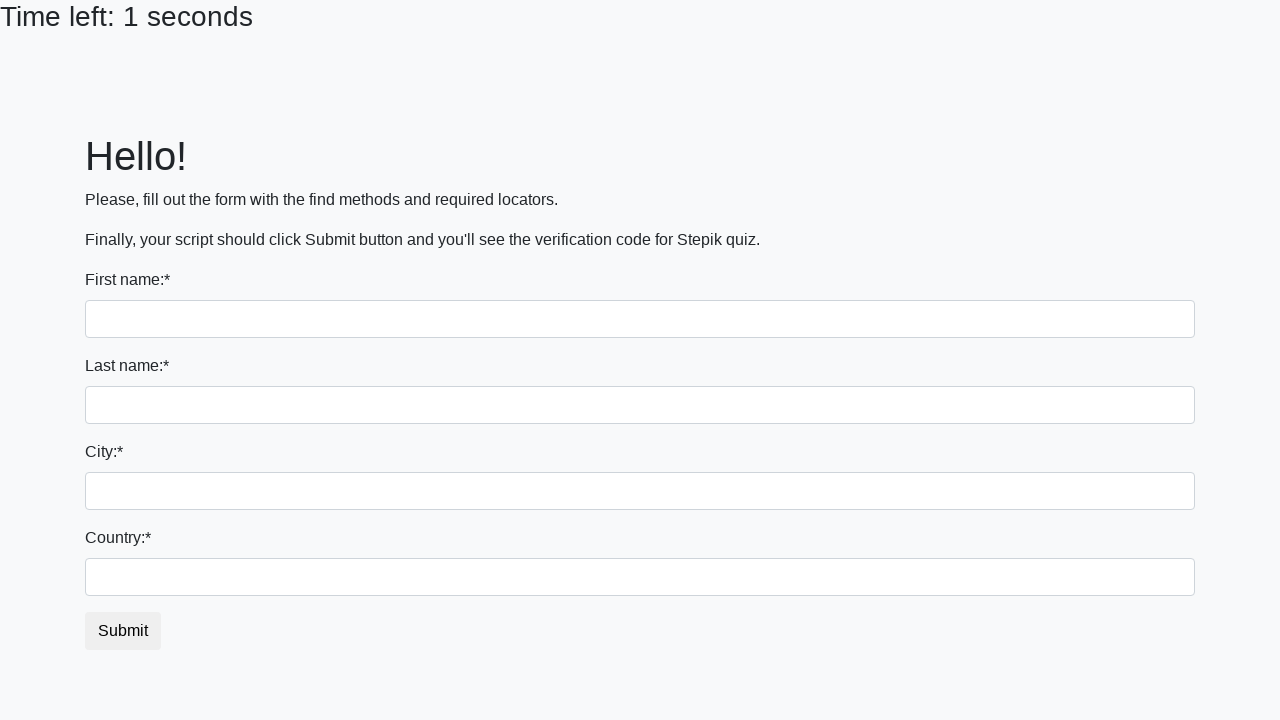